Tests login functionality with incorrect credentials to verify that an appropriate error message is displayed when login fails

Starting URL: https://www.automationexercise.com/

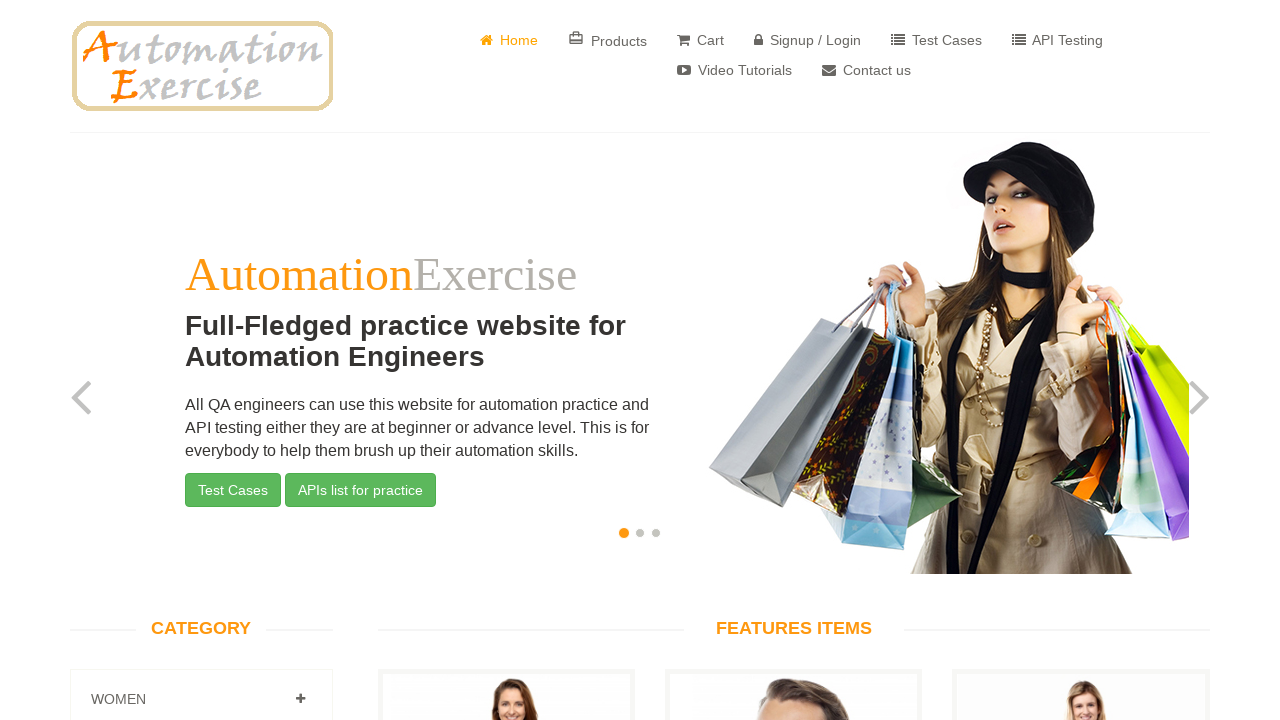

Clicked 'Signup / Login' button in navigation at (808, 40) on a[href='/login']
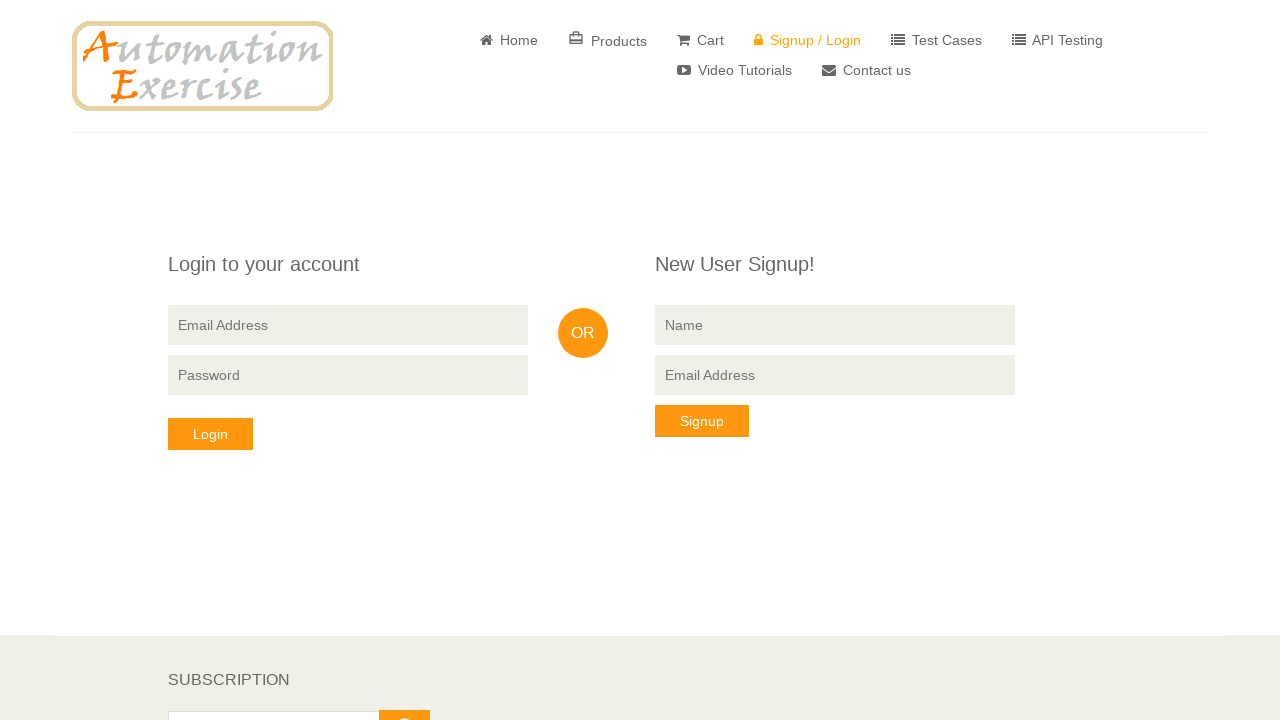

Login form loaded and 'Login to your account' heading is visible
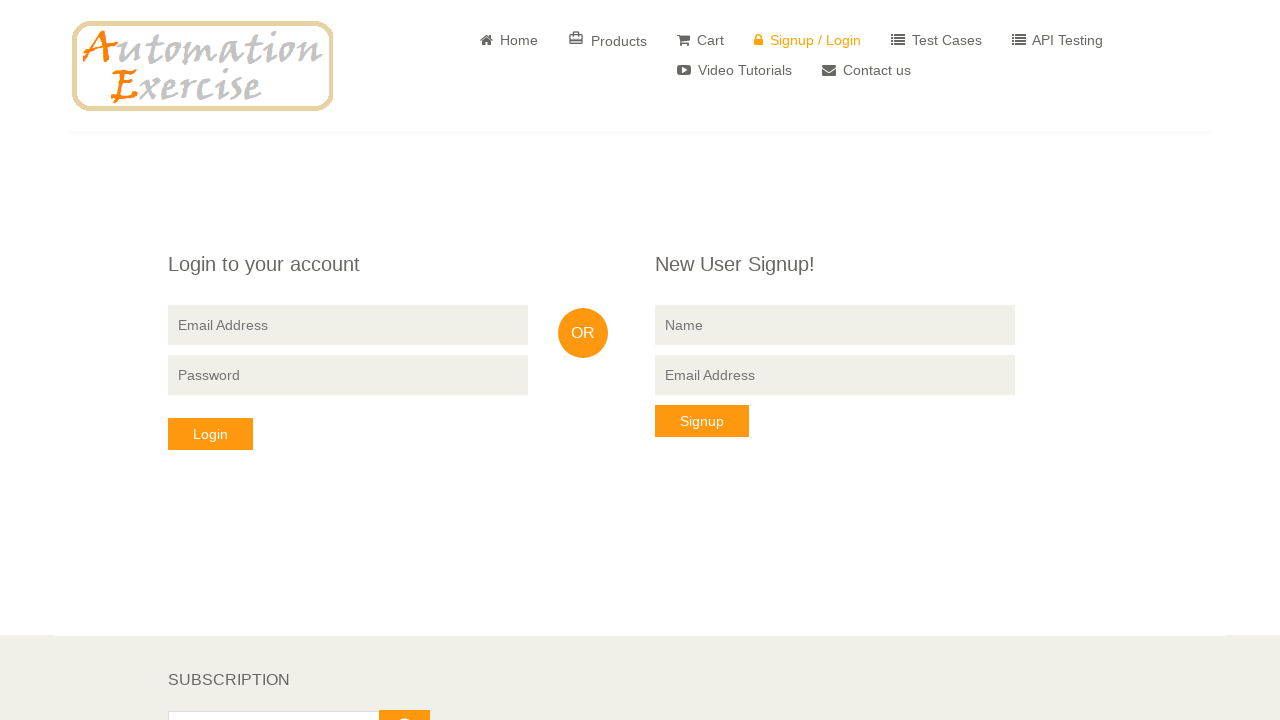

Entered incorrect email address 'invaliduser@fakeemail.xyz' on input[data-qa='login-email']
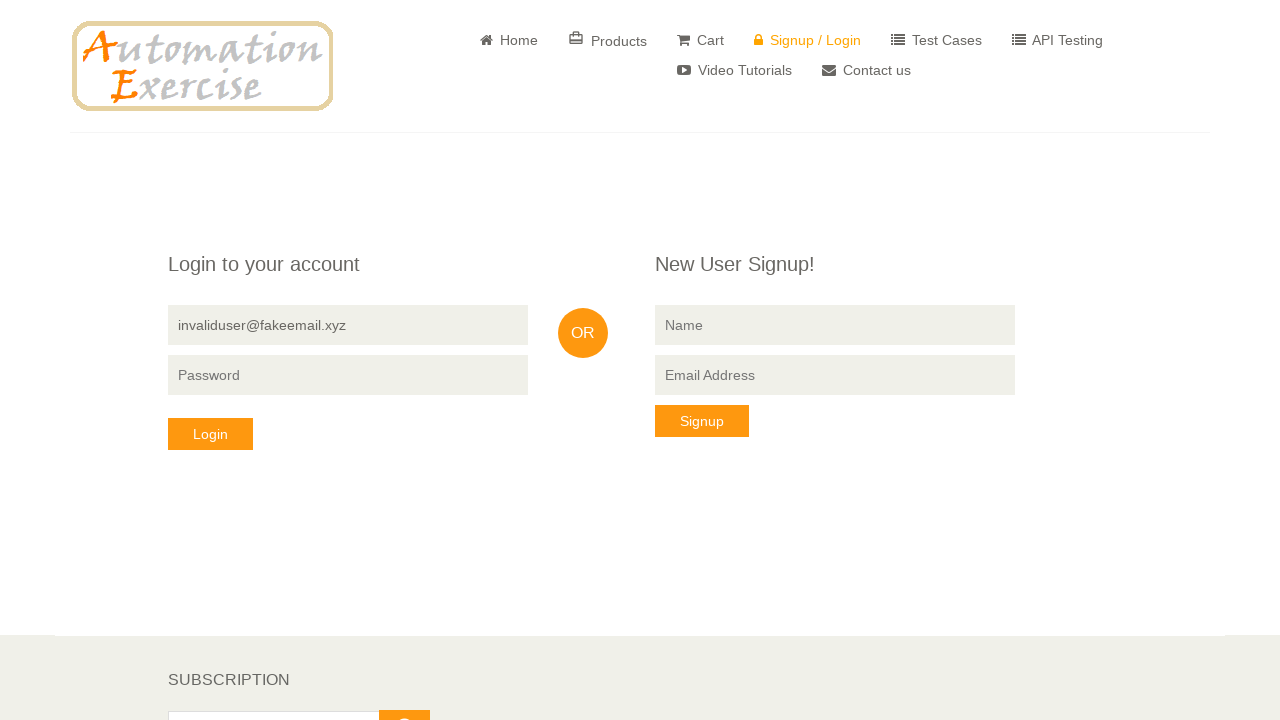

Entered incorrect password 'wrongPassword456' on input[data-qa='login-password']
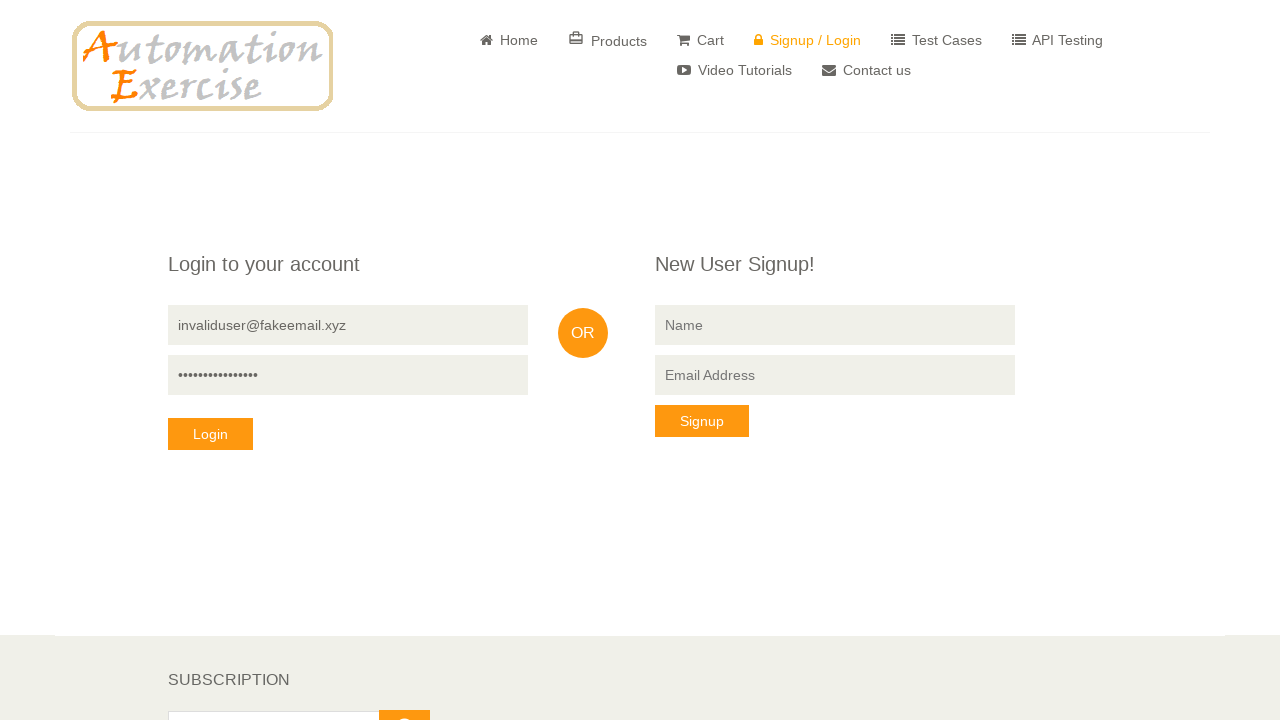

Clicked login button to attempt login with incorrect credentials at (210, 434) on button[data-qa='login-button']
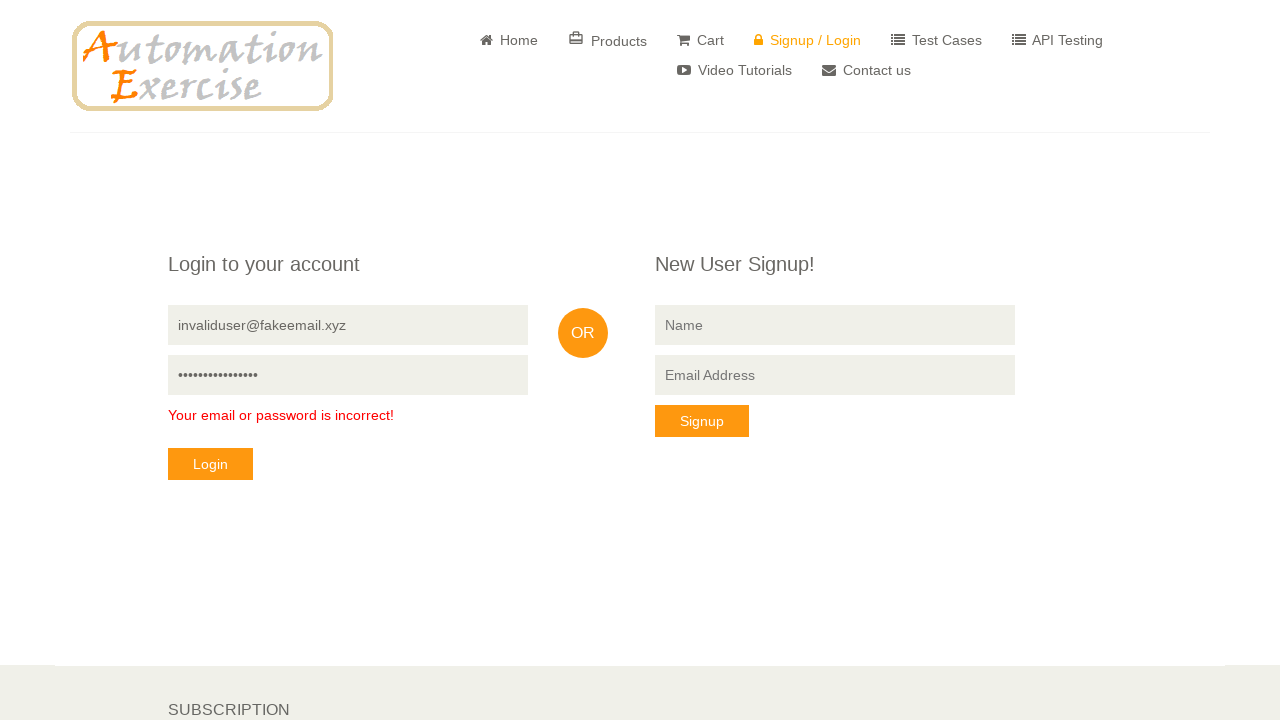

Error message 'Your email or password is incorrect!' is displayed
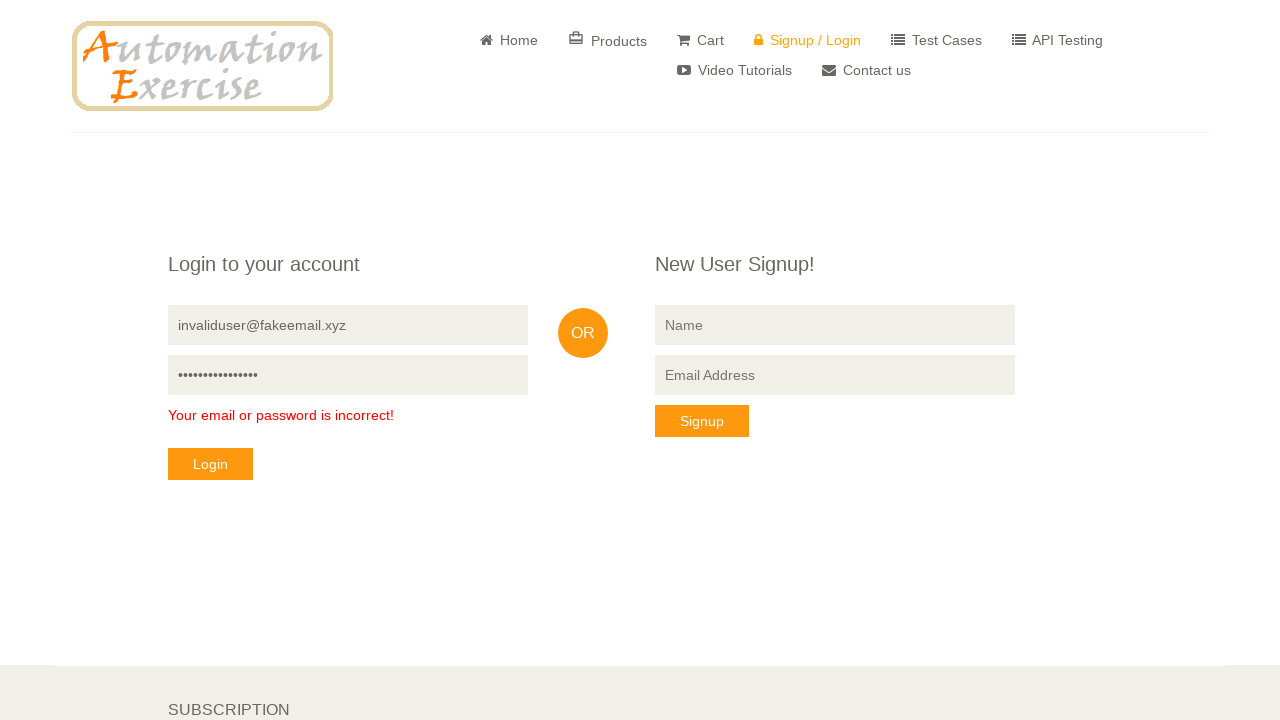

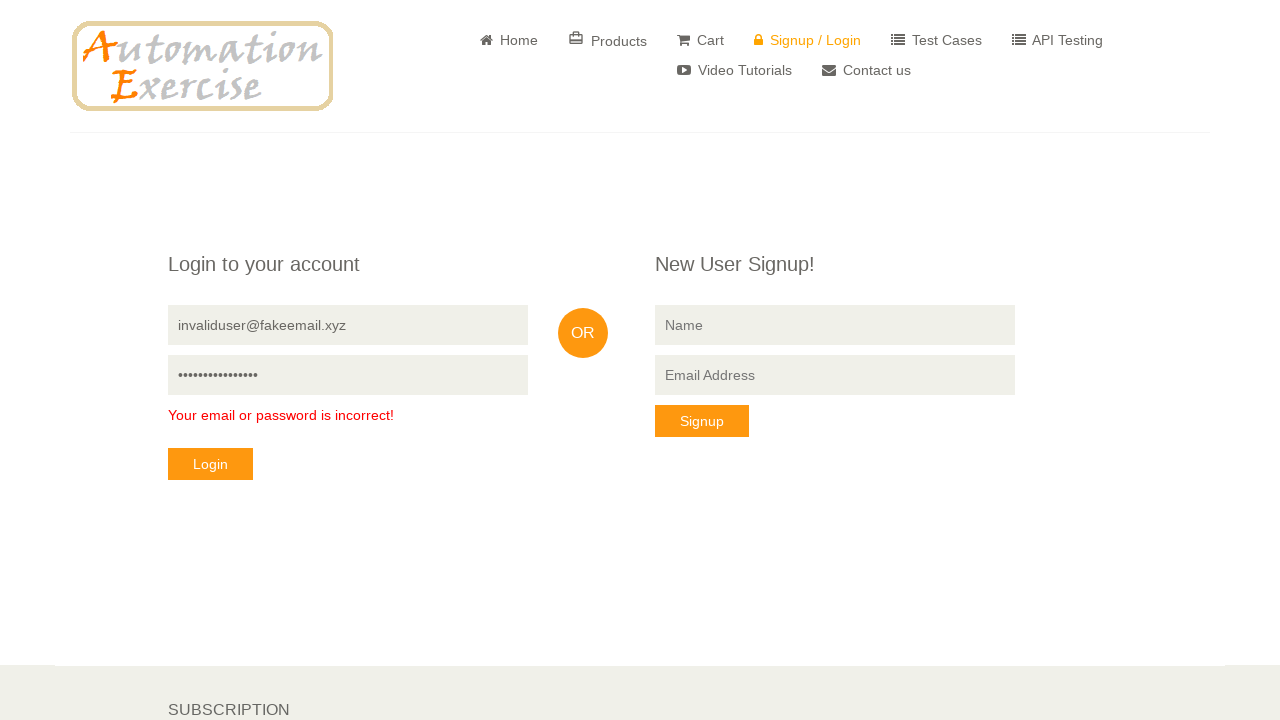